Tests an e-commerce checkout flow by adding multiple items to cart, applying a promo code, and completing the order with country selection

Starting URL: https://rahulshettyacademy.com/seleniumPractise/#/

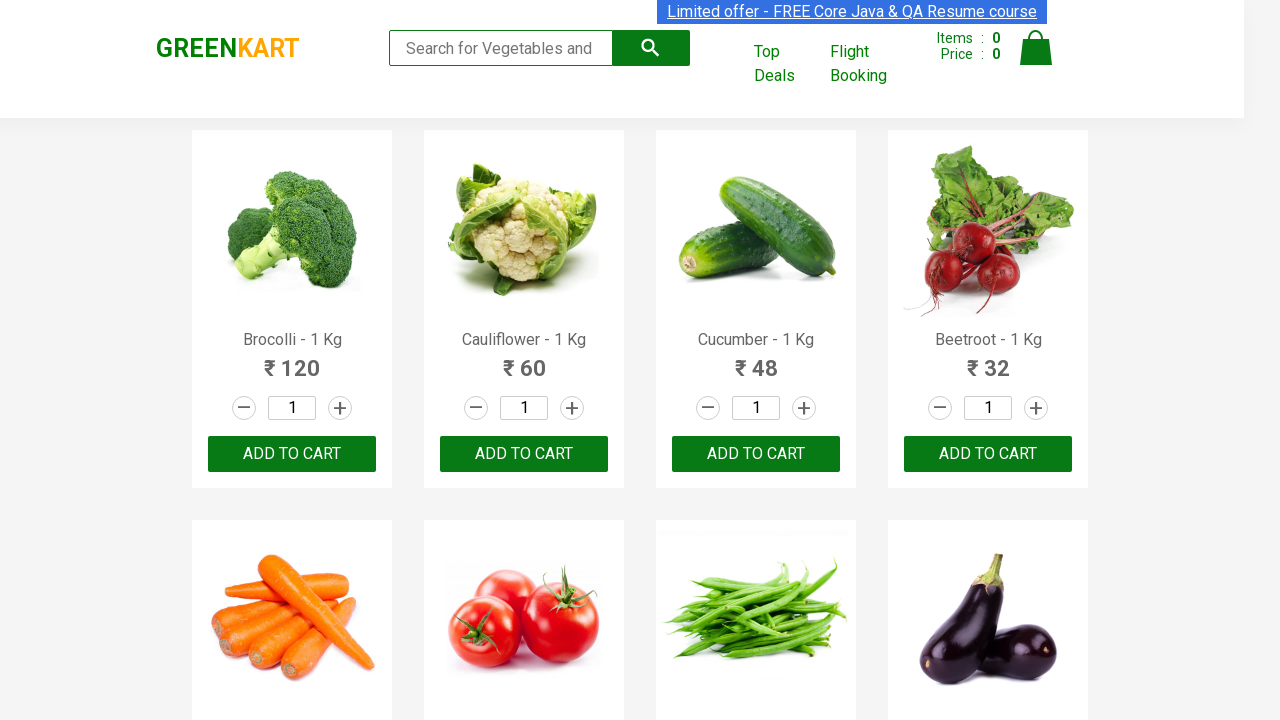

Waited for products to load on the page
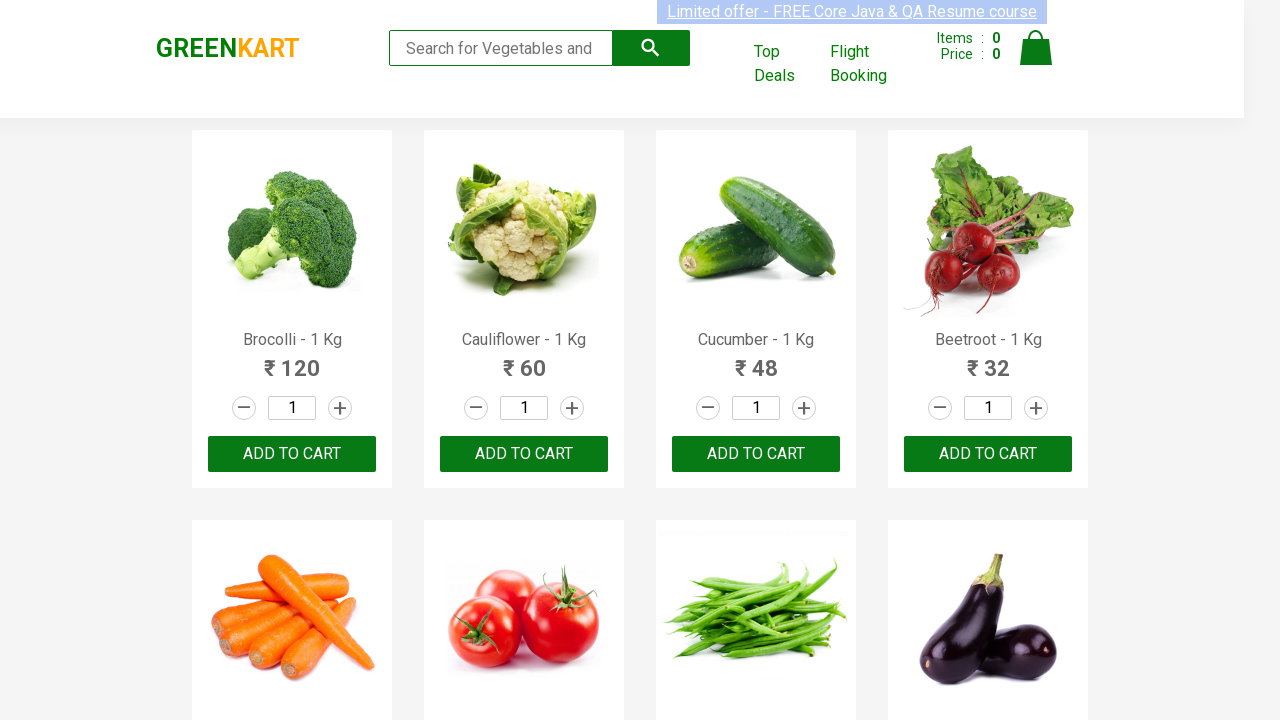

Retrieved all product names from the page
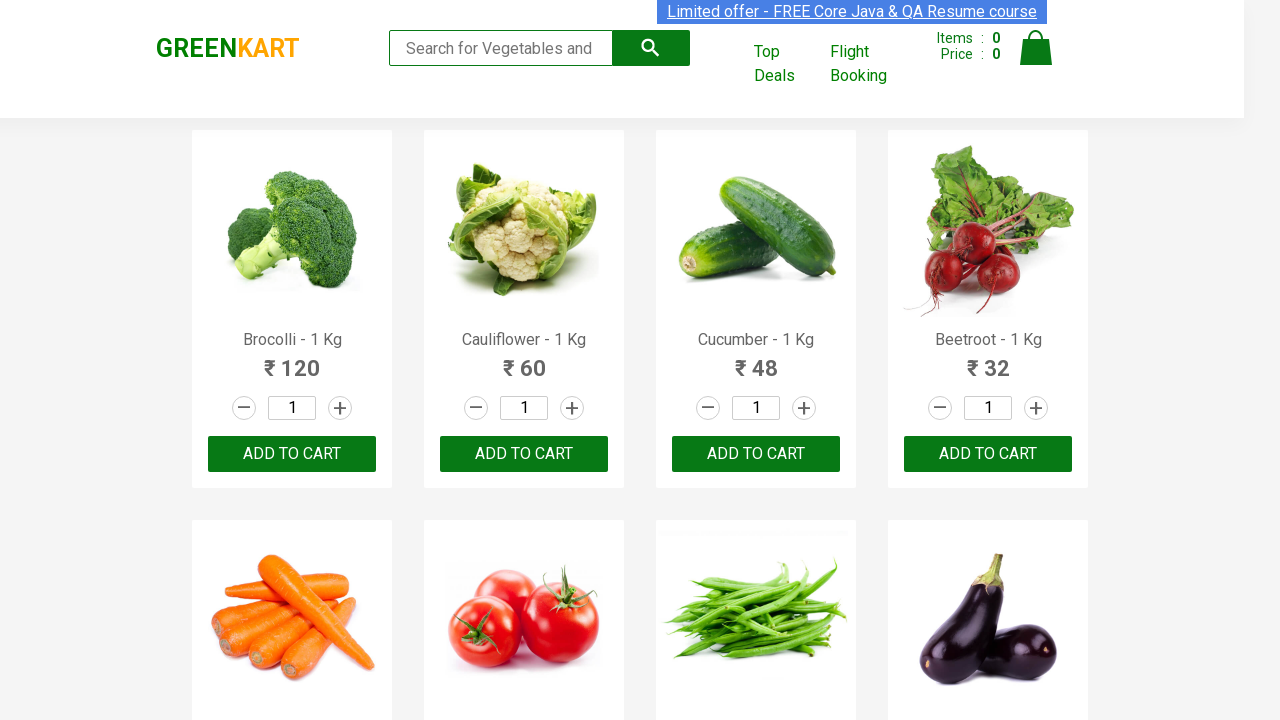

Retrieved all ADD TO CART buttons
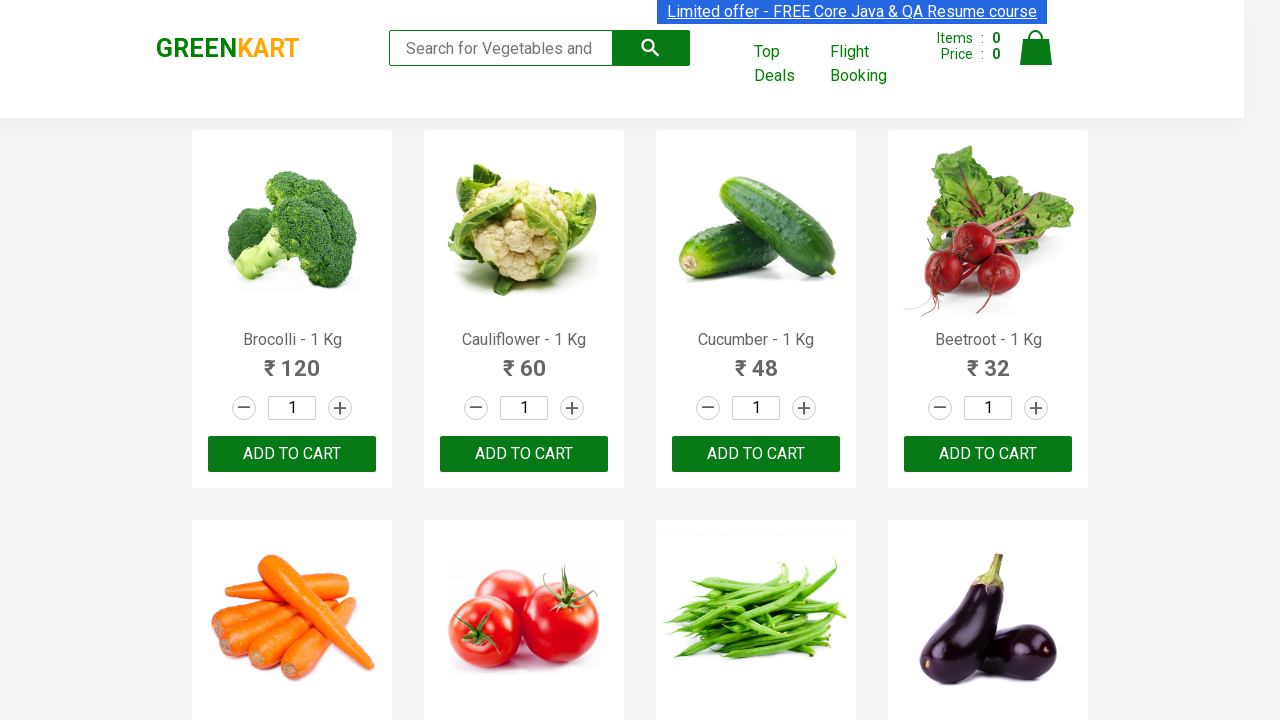

Added Brocolli to cart at (292, 454) on xpath=//button[text()='ADD TO CART'] >> nth=0
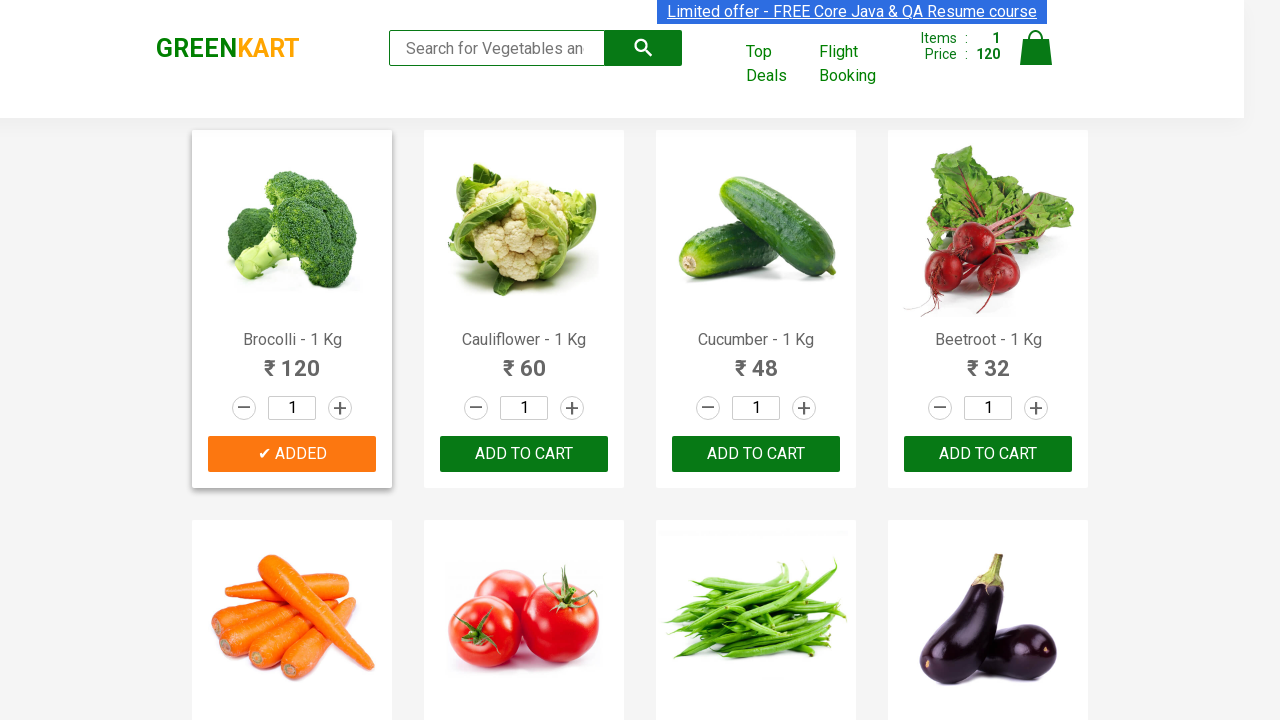

Added Cucumber to cart at (988, 454) on xpath=//button[text()='ADD TO CART'] >> nth=2
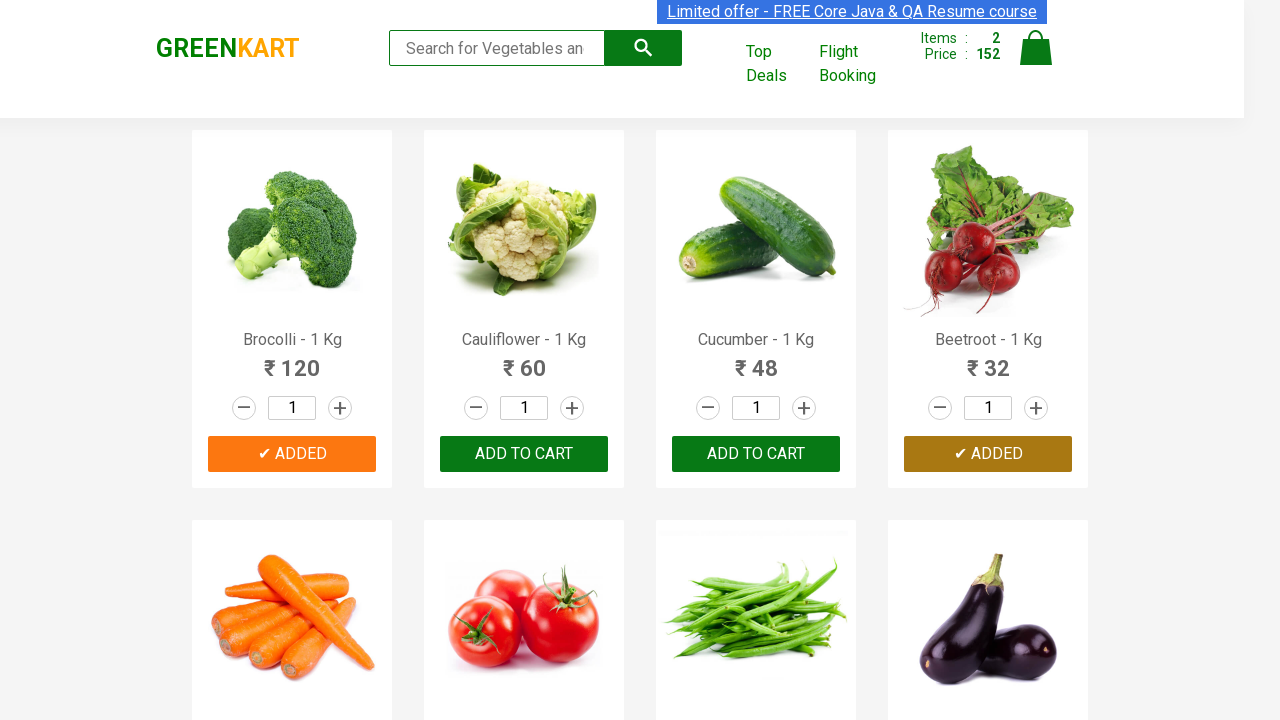

Added Carrot to cart at (756, 360) on xpath=//button[text()='ADD TO CART'] >> nth=4
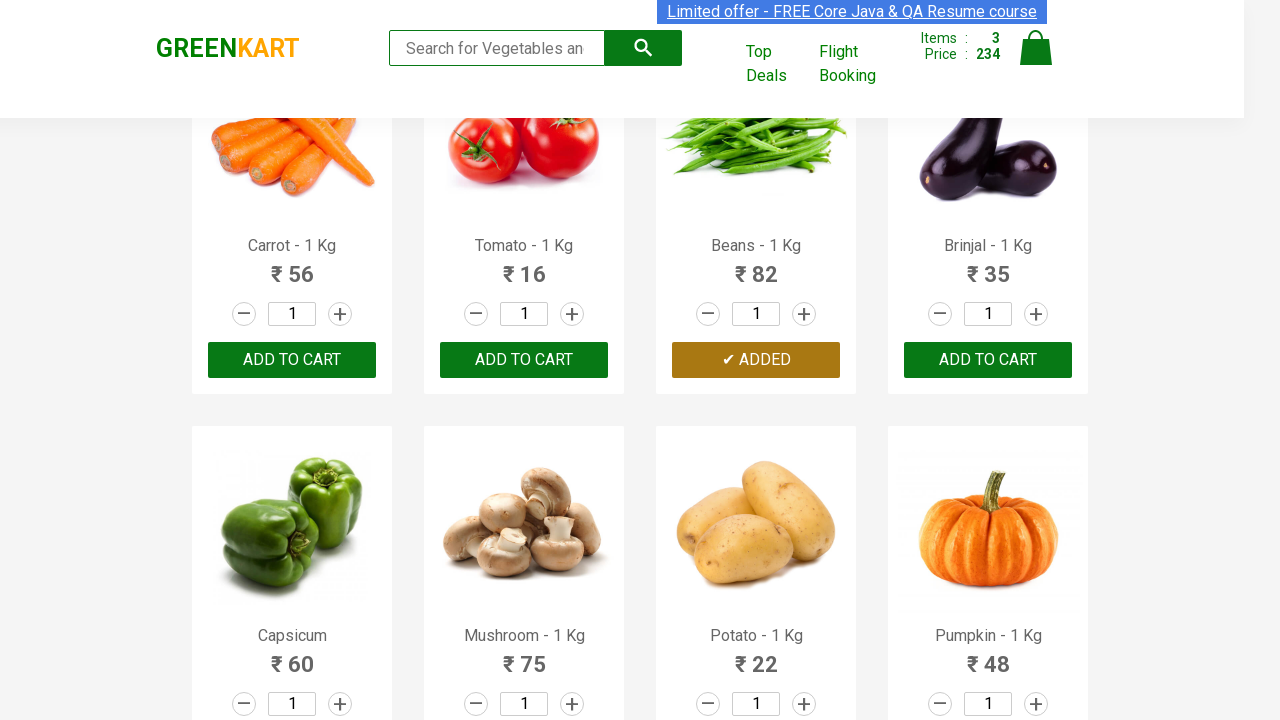

Clicked on cart icon to view cart at (1036, 48) on img[alt='Cart']
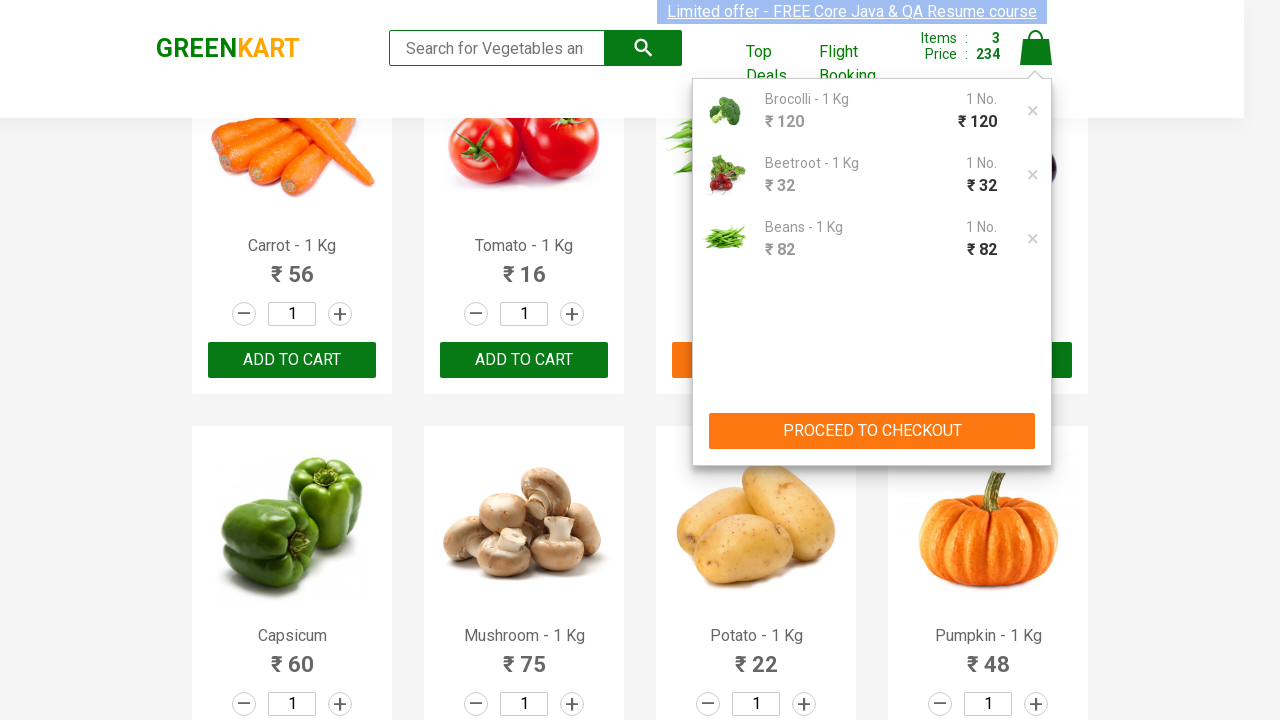

Clicked PROCEED TO CHECKOUT button at (872, 431) on xpath=//button[text()='PROCEED TO CHECKOUT']
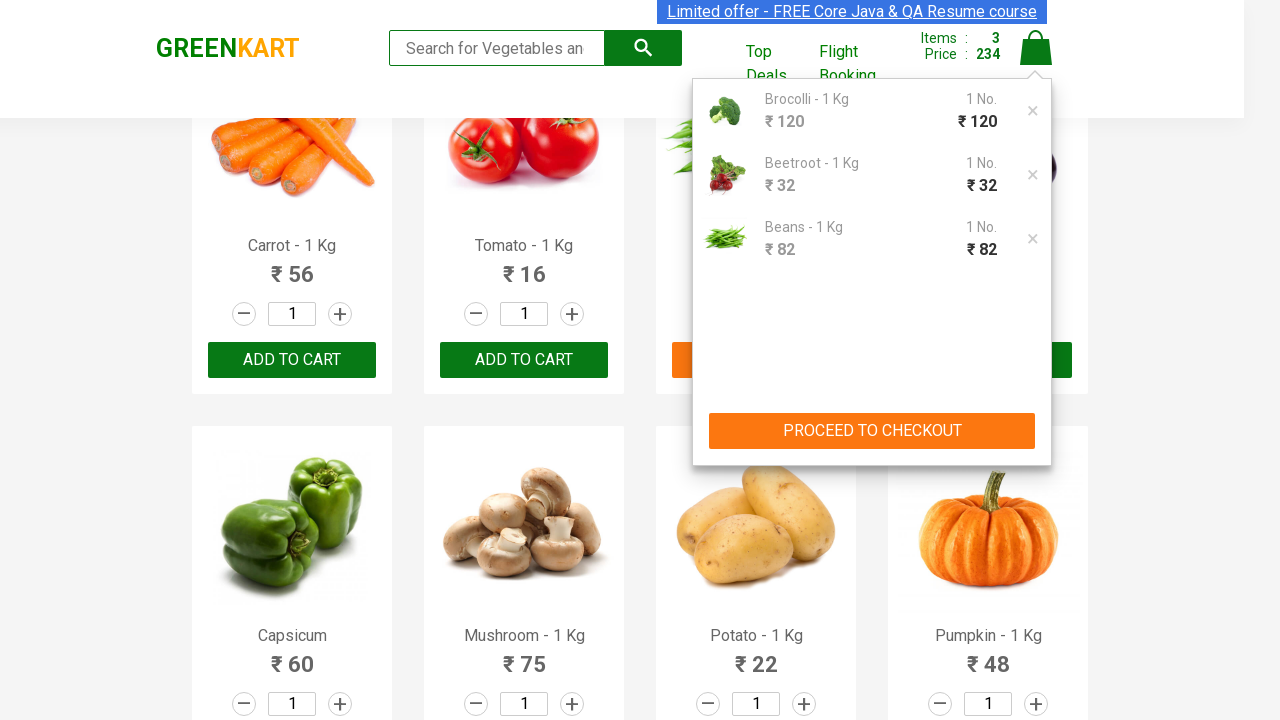

Checkout page loaded with promo code field visible
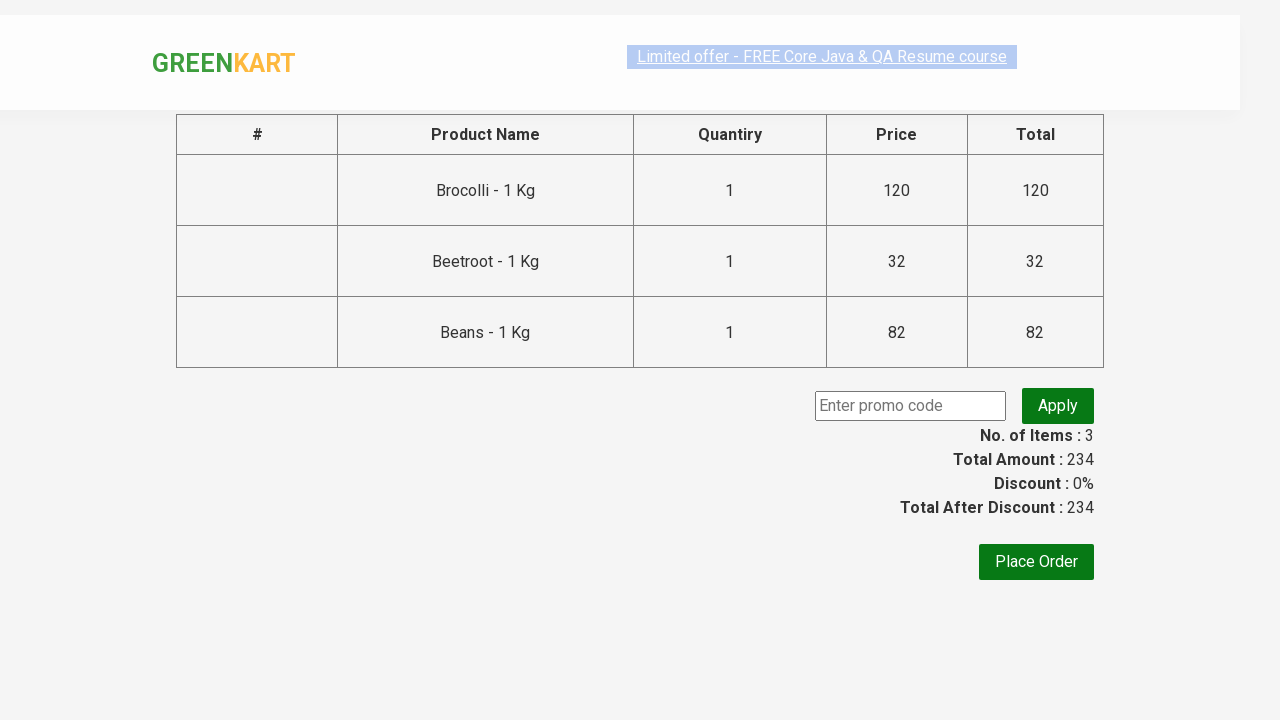

Entered promo code 'rahulshettyacademy' on .promoCode
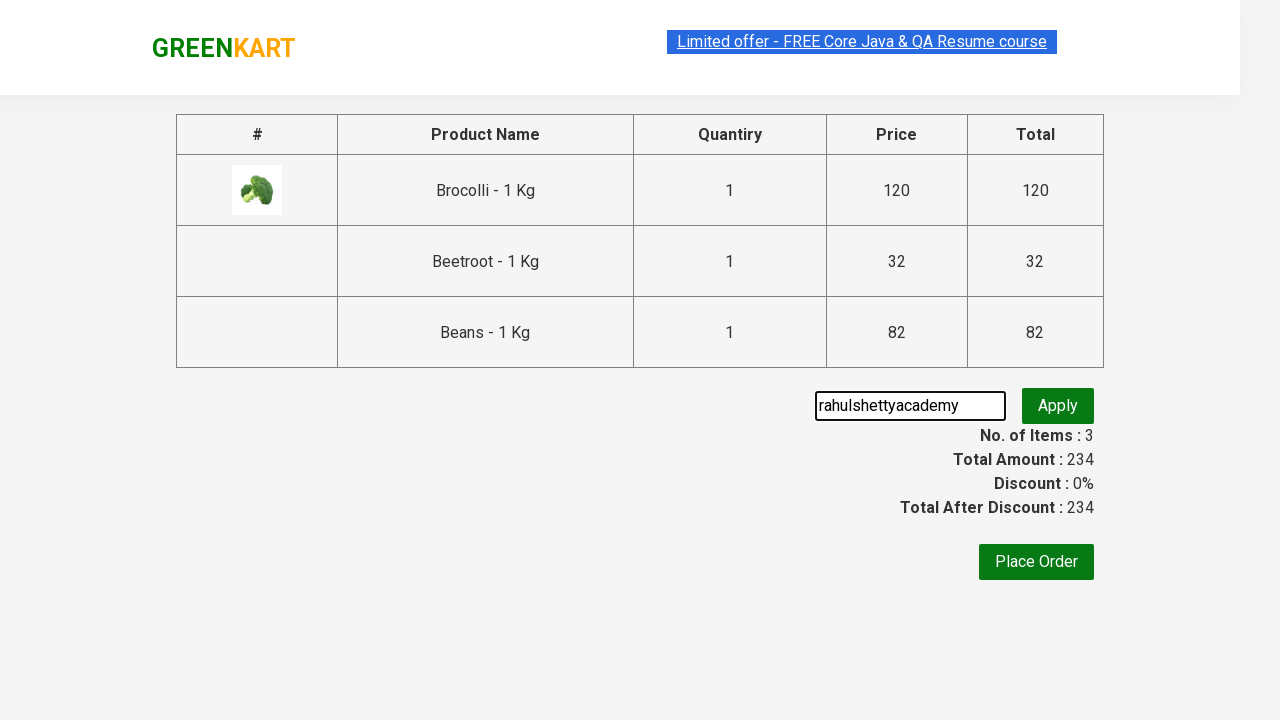

Clicked Apply button to apply promo code at (1058, 406) on .promoBtn
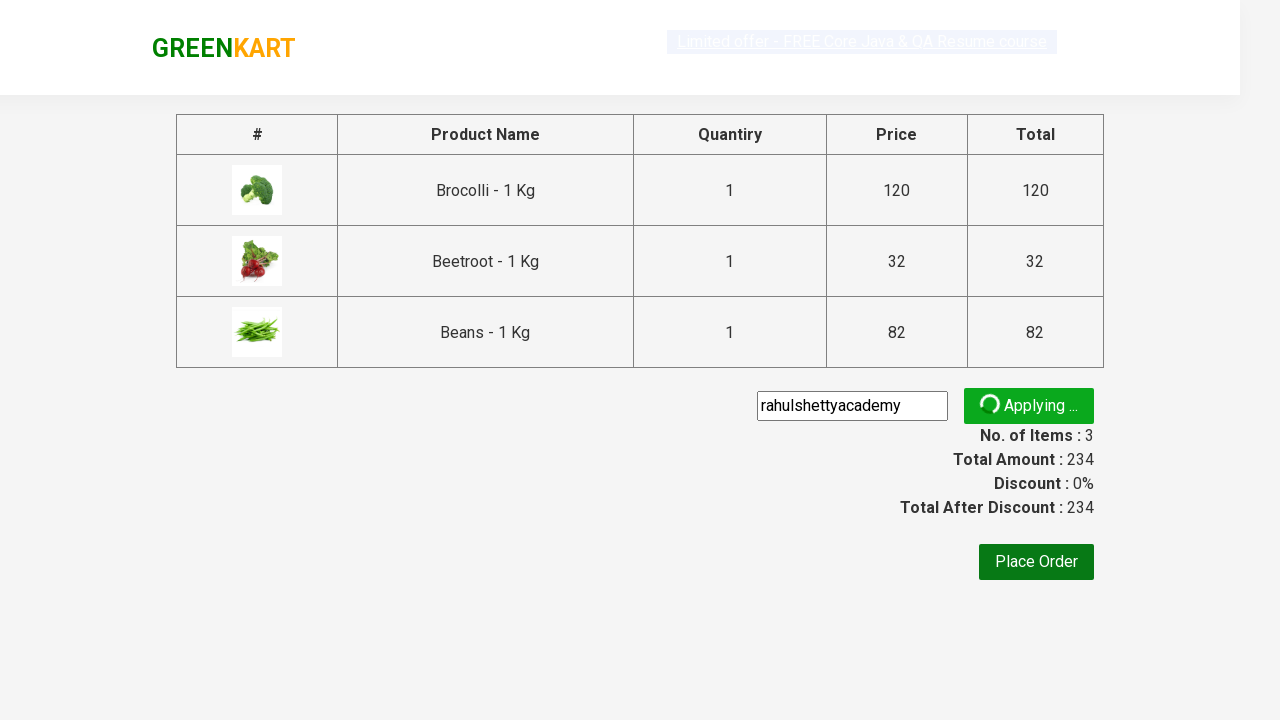

Clicked Place Order button at (1036, 562) on xpath=//button[text()='Place Order']
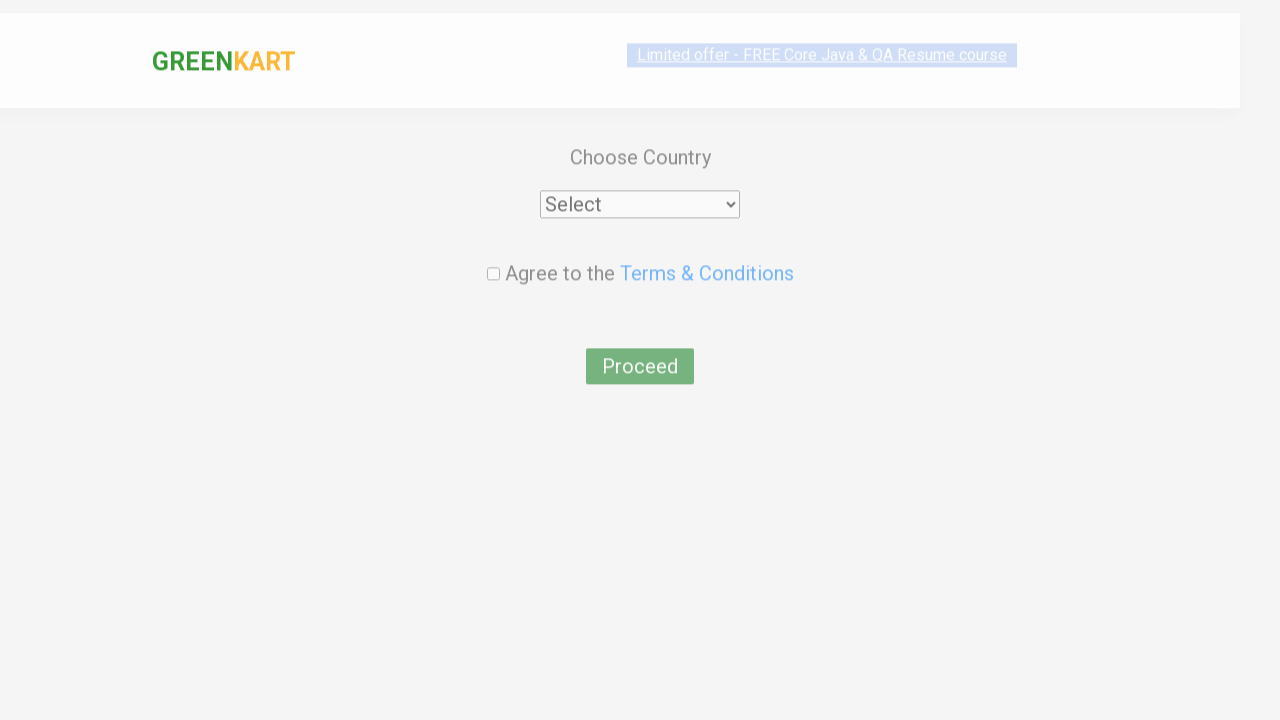

Country selection dropdown is visible
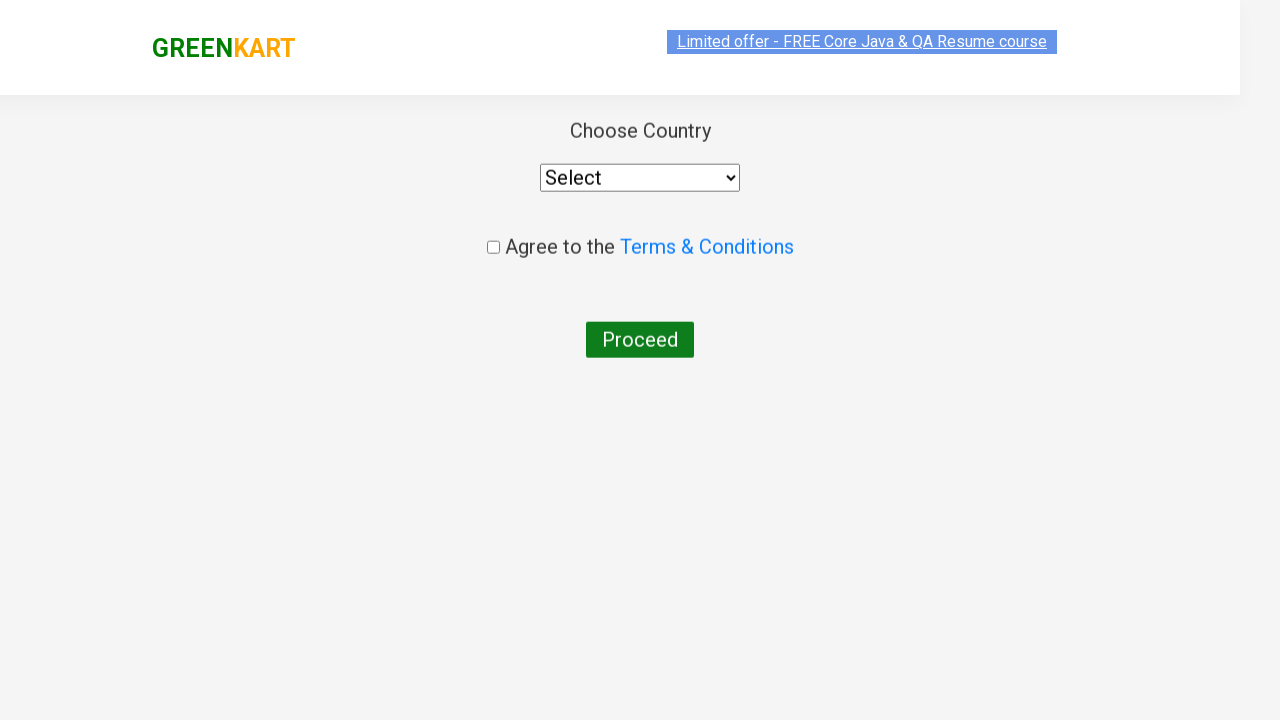

Selected 'India' from country dropdown on //option[text()='Select']/parent::select
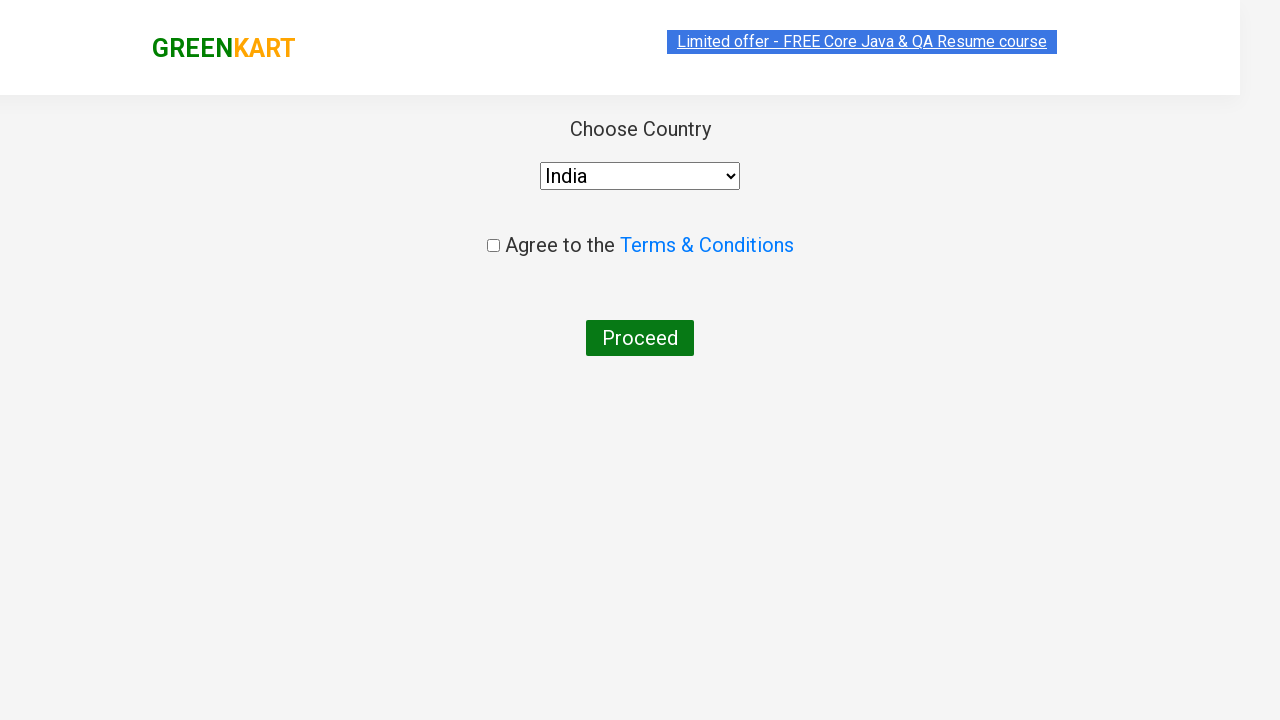

Checked the agreement checkbox at (493, 246) on .chkAgree
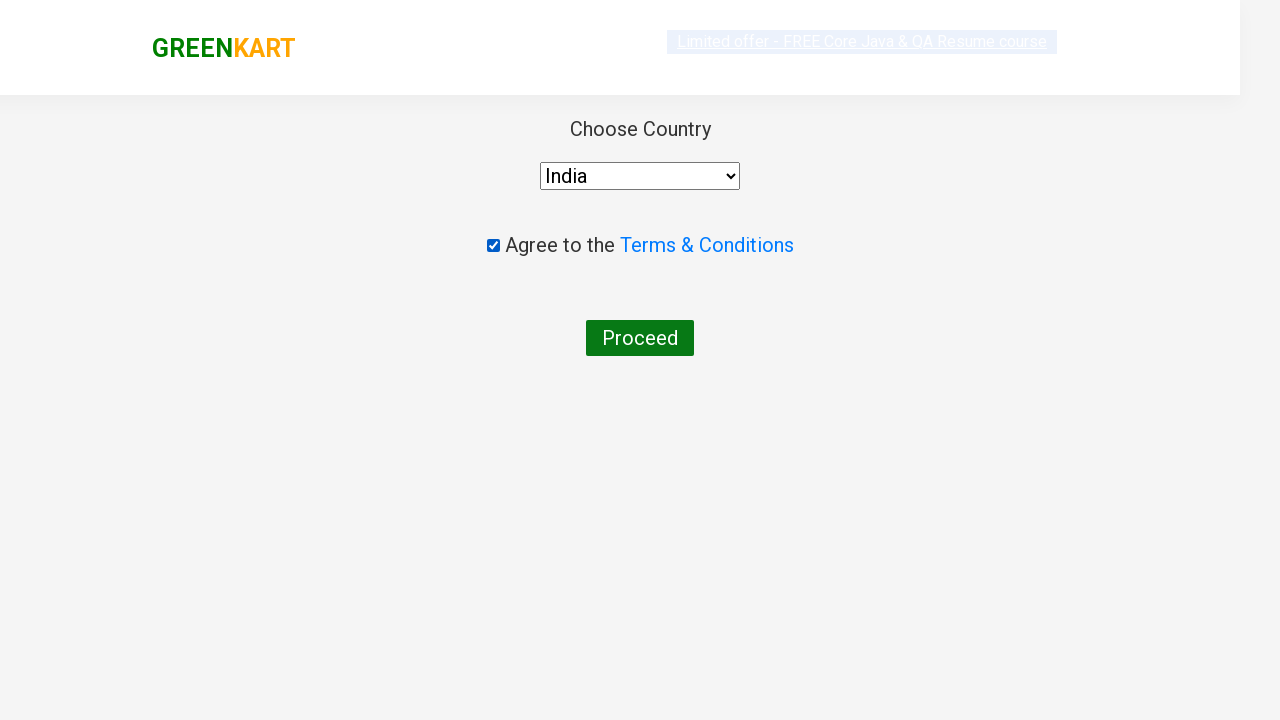

Clicked Proceed button to complete order at (640, 338) on xpath=//button[text()='Proceed']
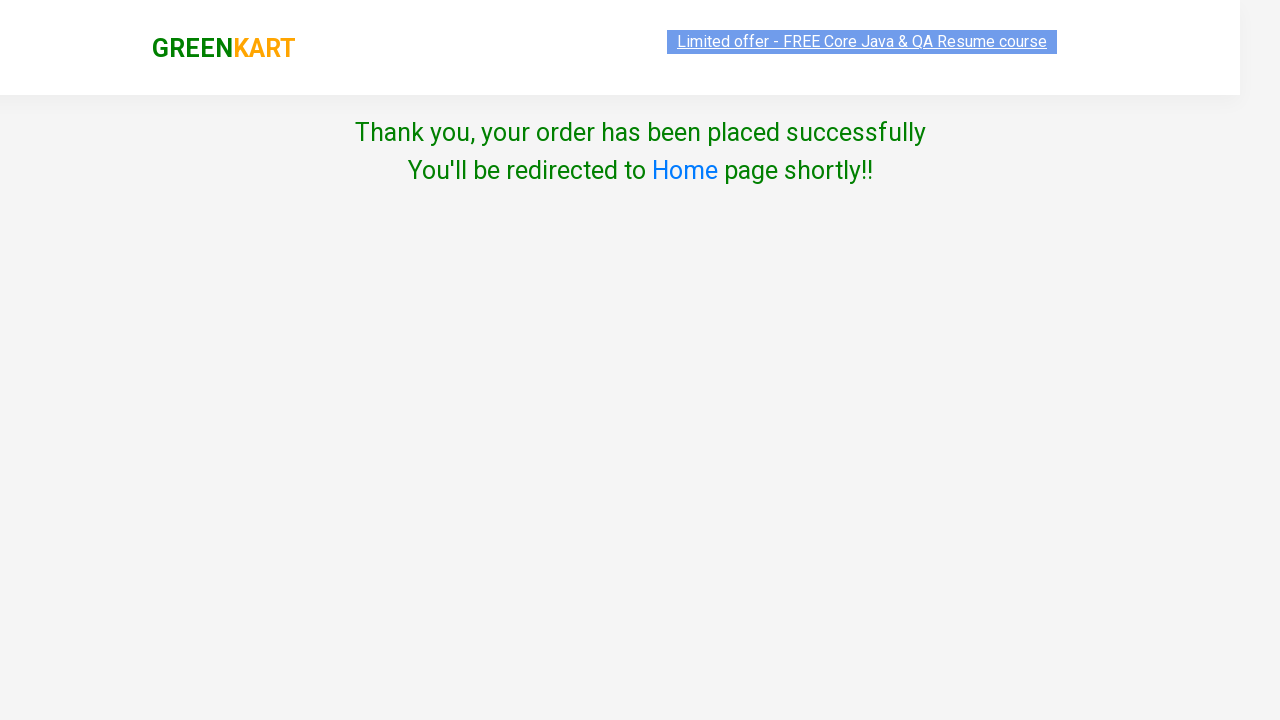

Order placed successfully - success message appeared
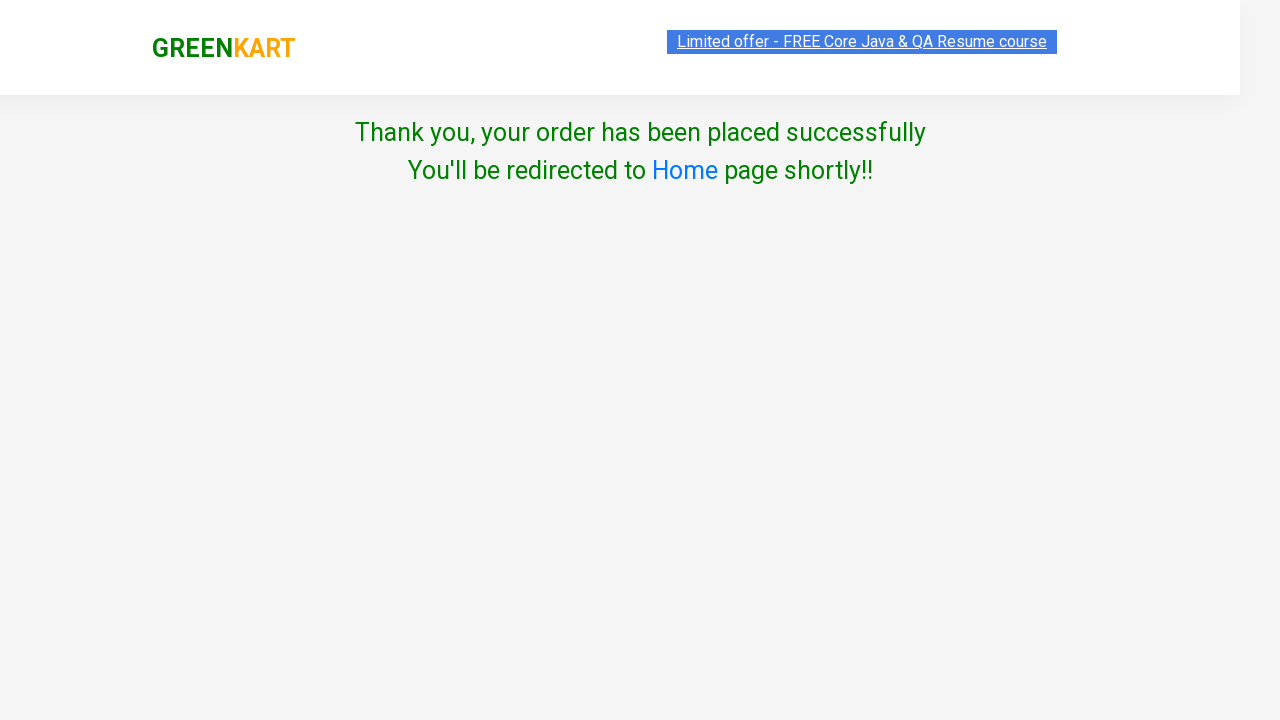

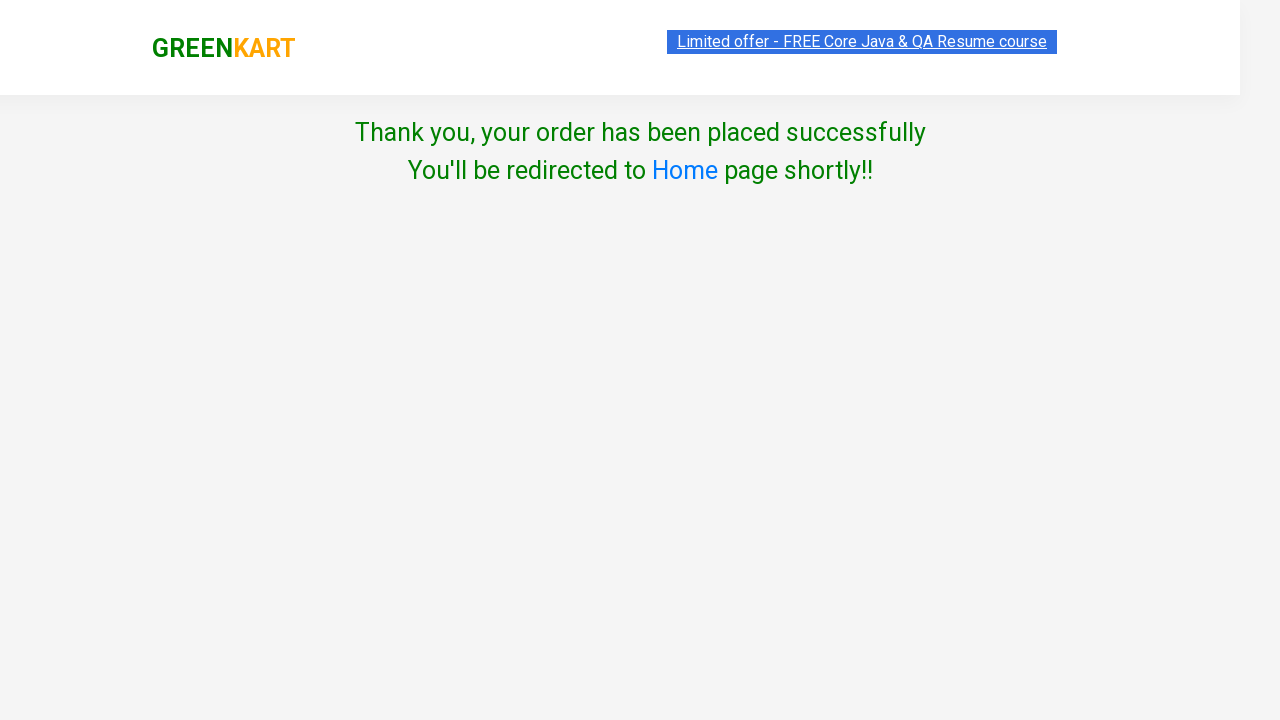